Tests drag and drop functionality within an iframe by dragging an element from source to target on the jQuery UI demo page

Starting URL: https://jqueryui.com/droppable/

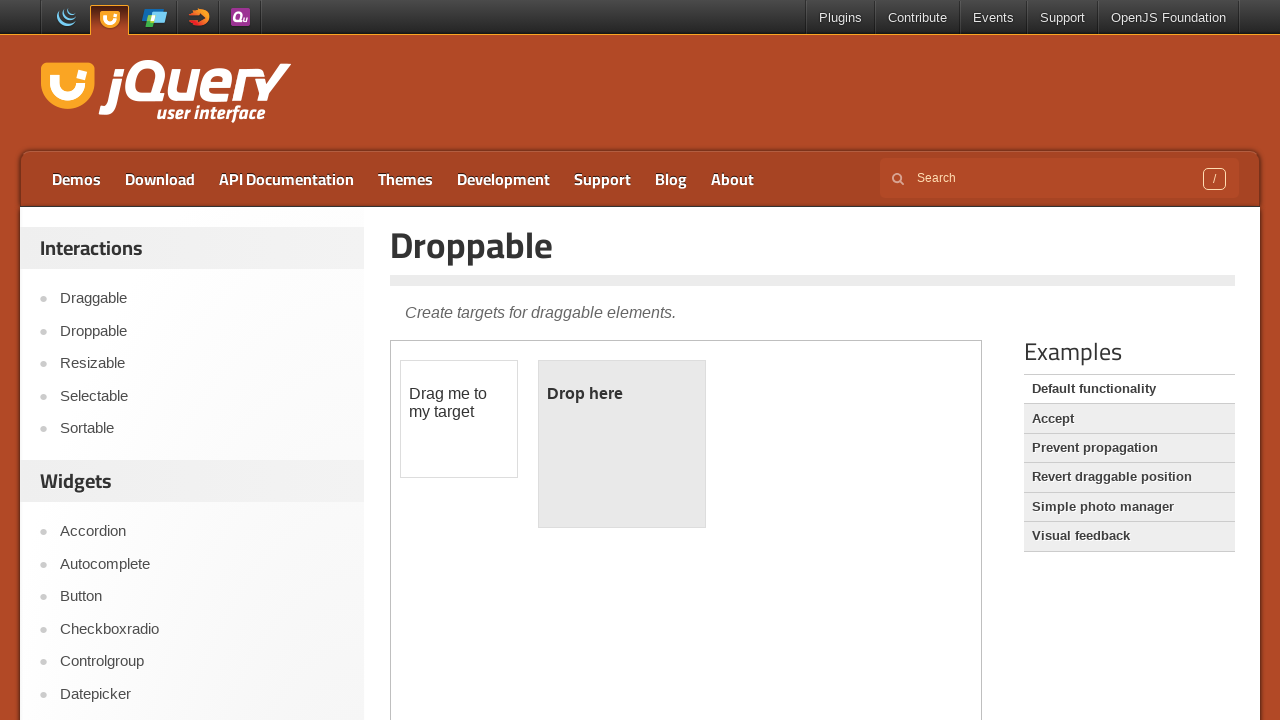

Located iframe.demo-frame containing drag and drop demo
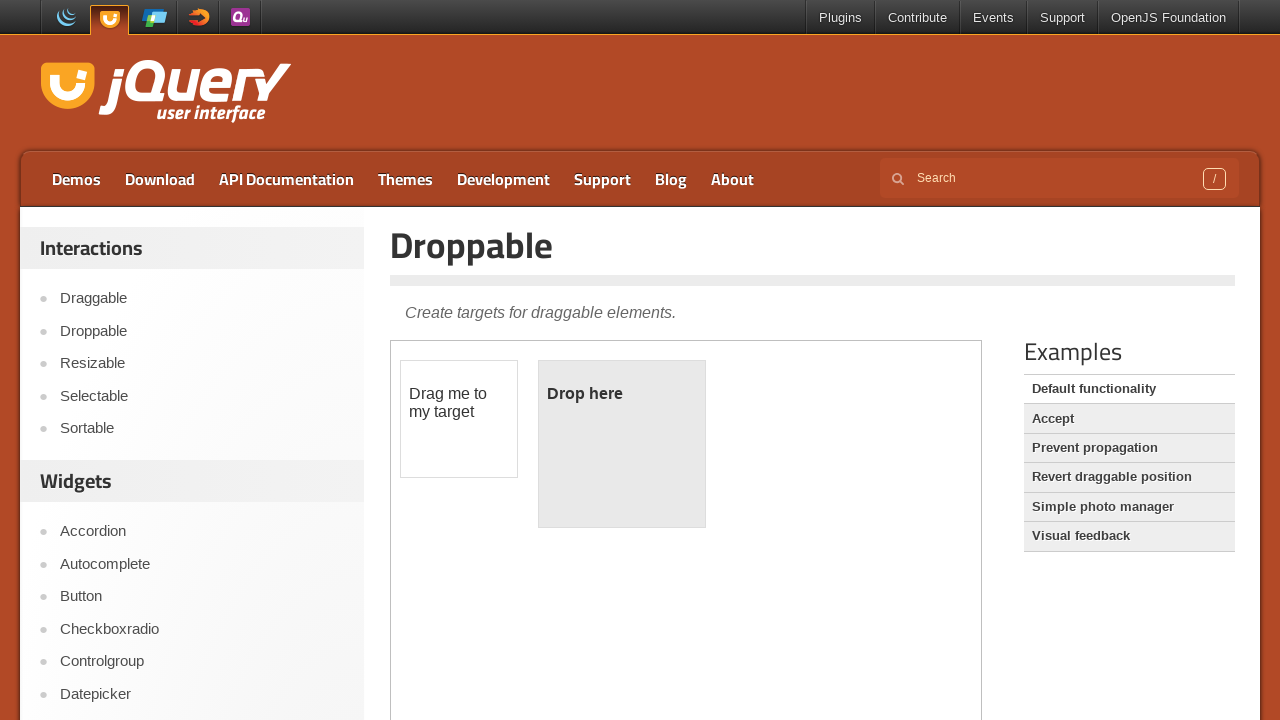

Located draggable source element with id 'draggable'
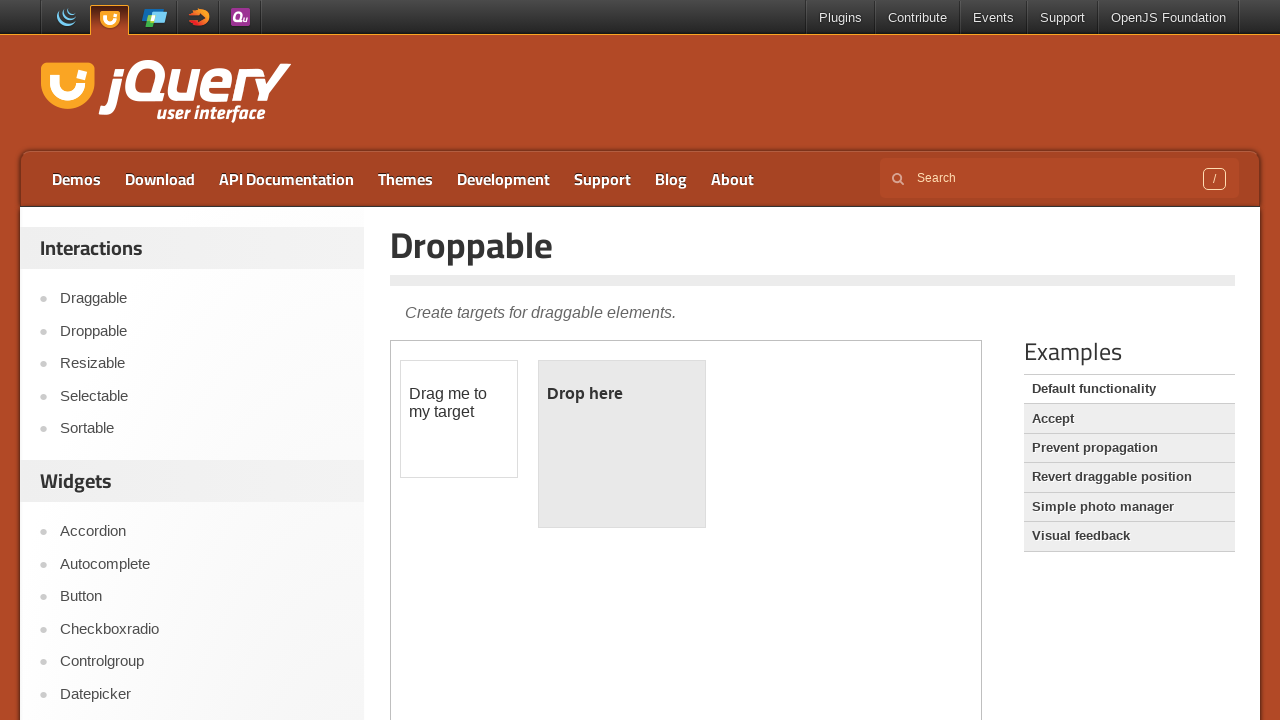

Located droppable target element with id 'droppable'
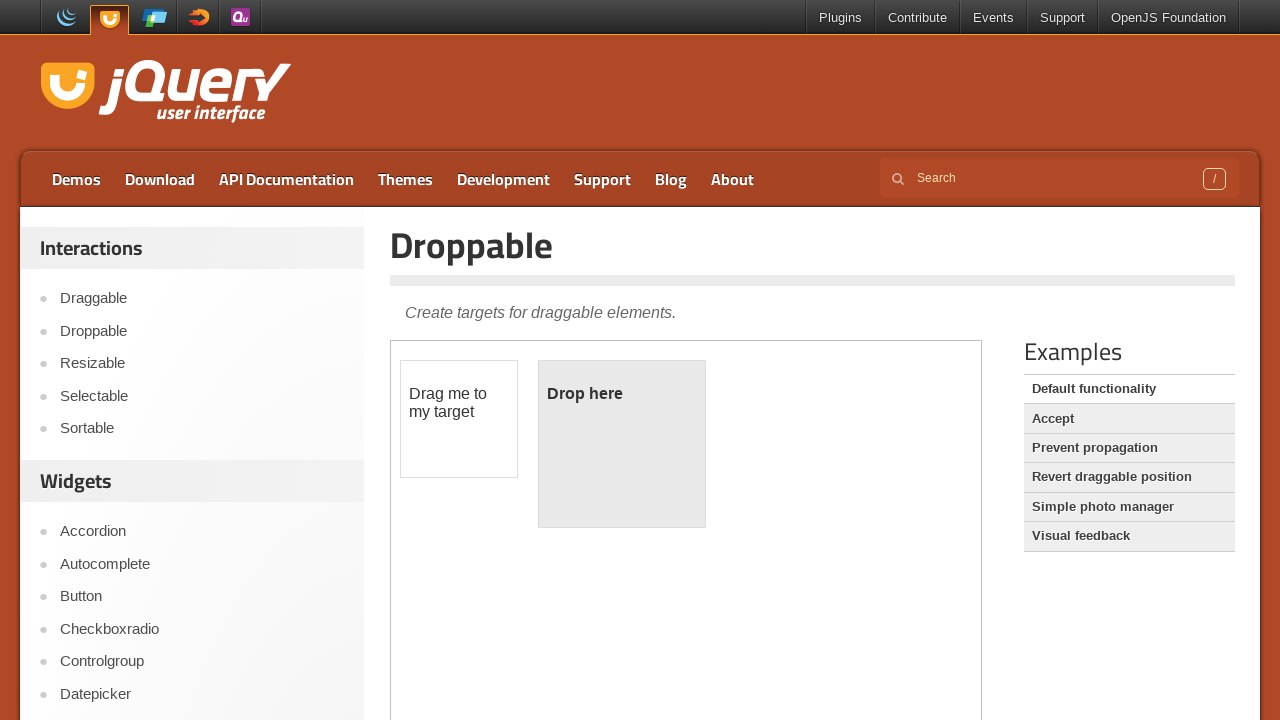

Performed drag and drop from draggable source to droppable target at (622, 444)
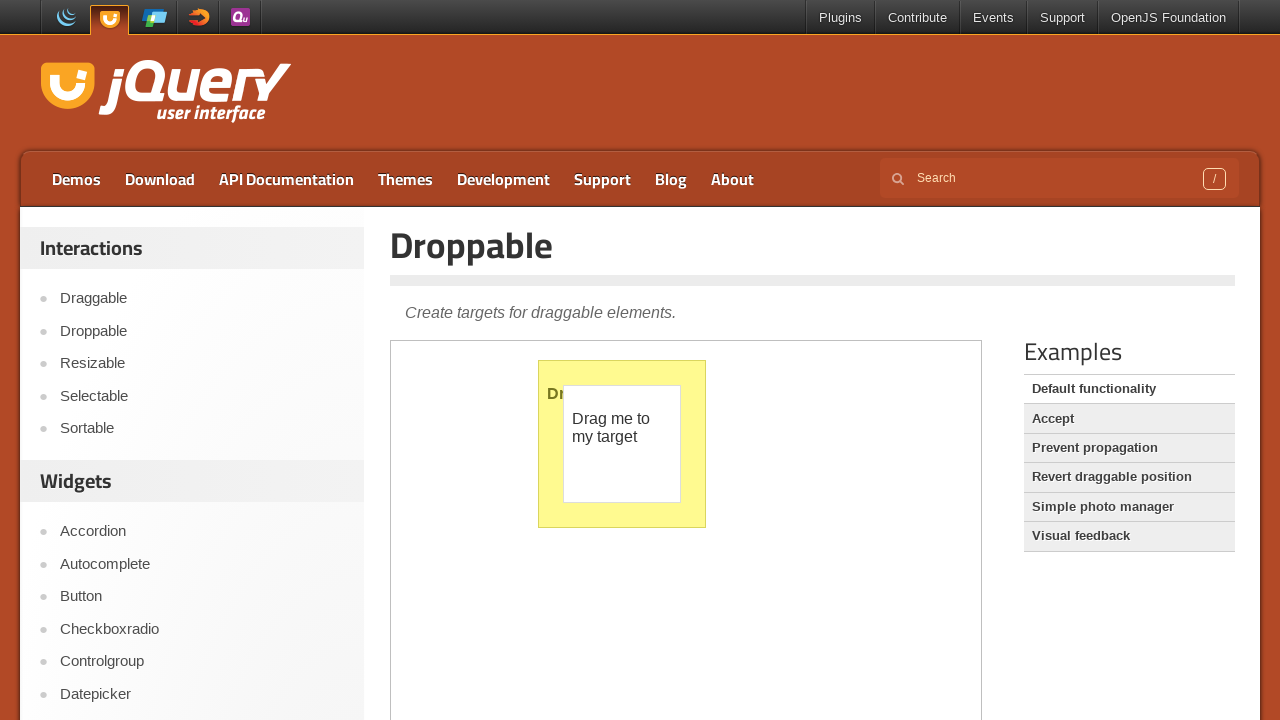

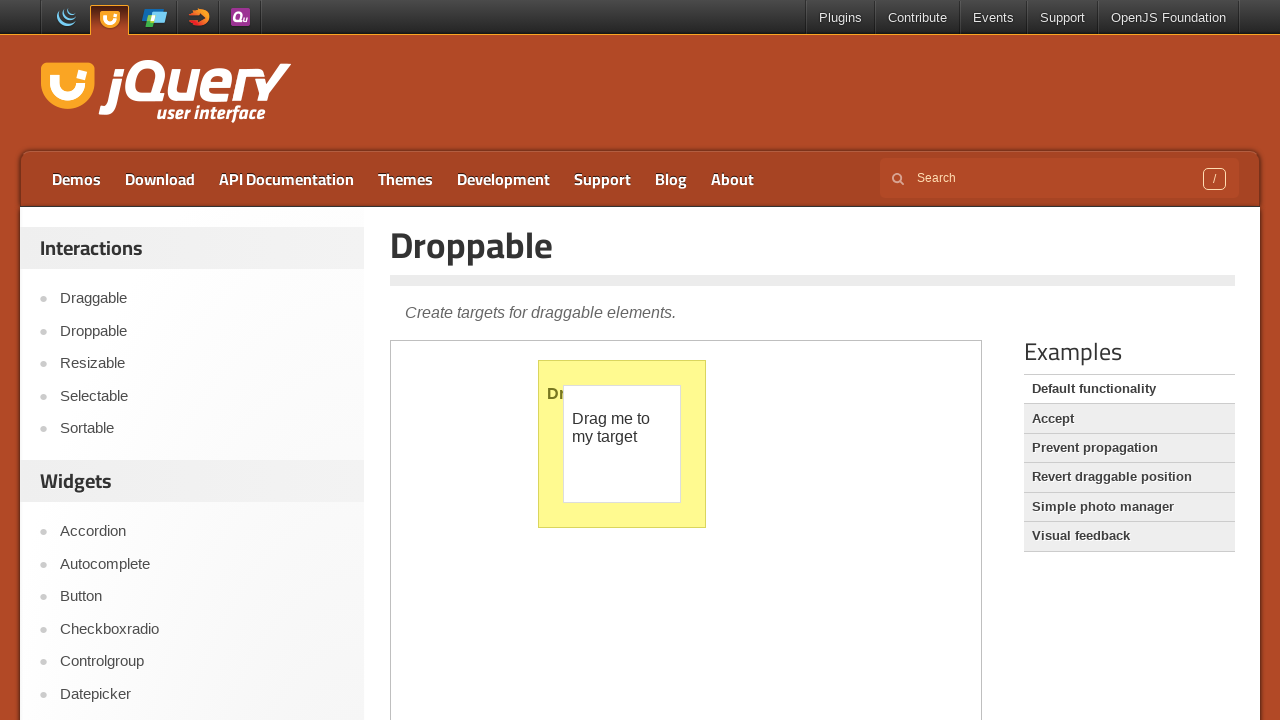